Tests moving mouse to an element with an offset from its center

Starting URL: https://selenium.dev/selenium/web/mouse_interaction.html

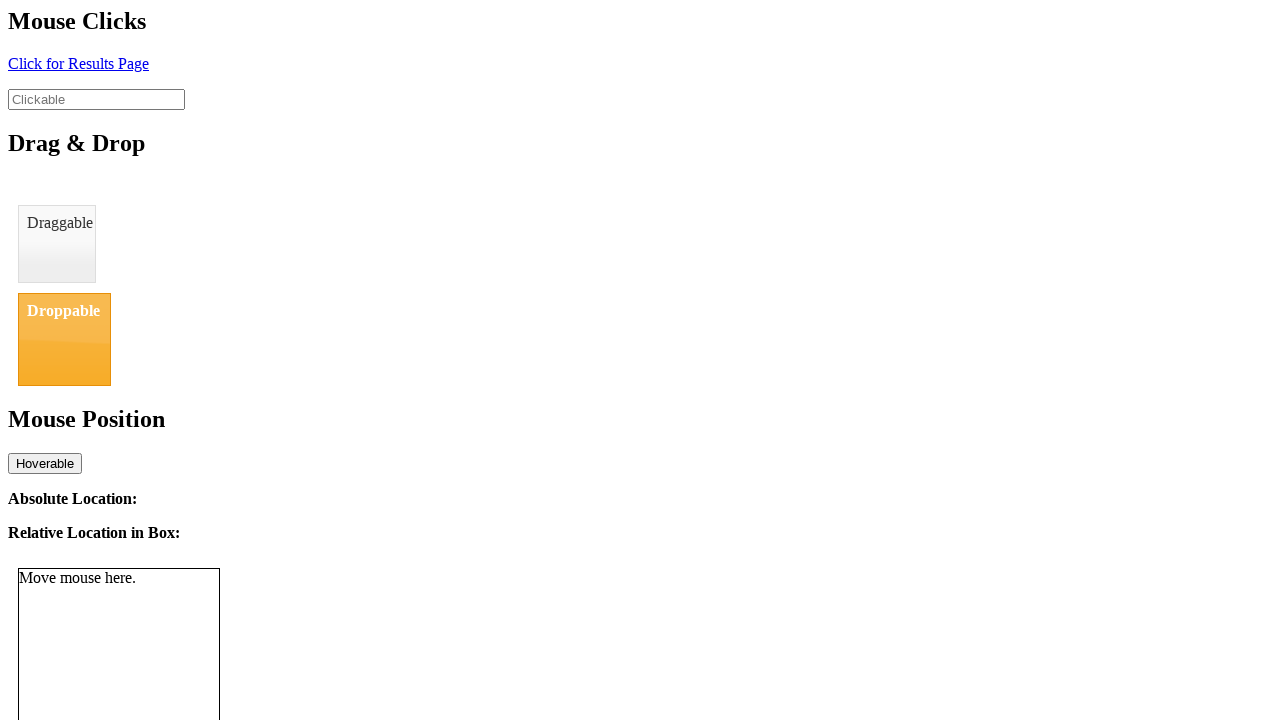

Located the mouse tracker element
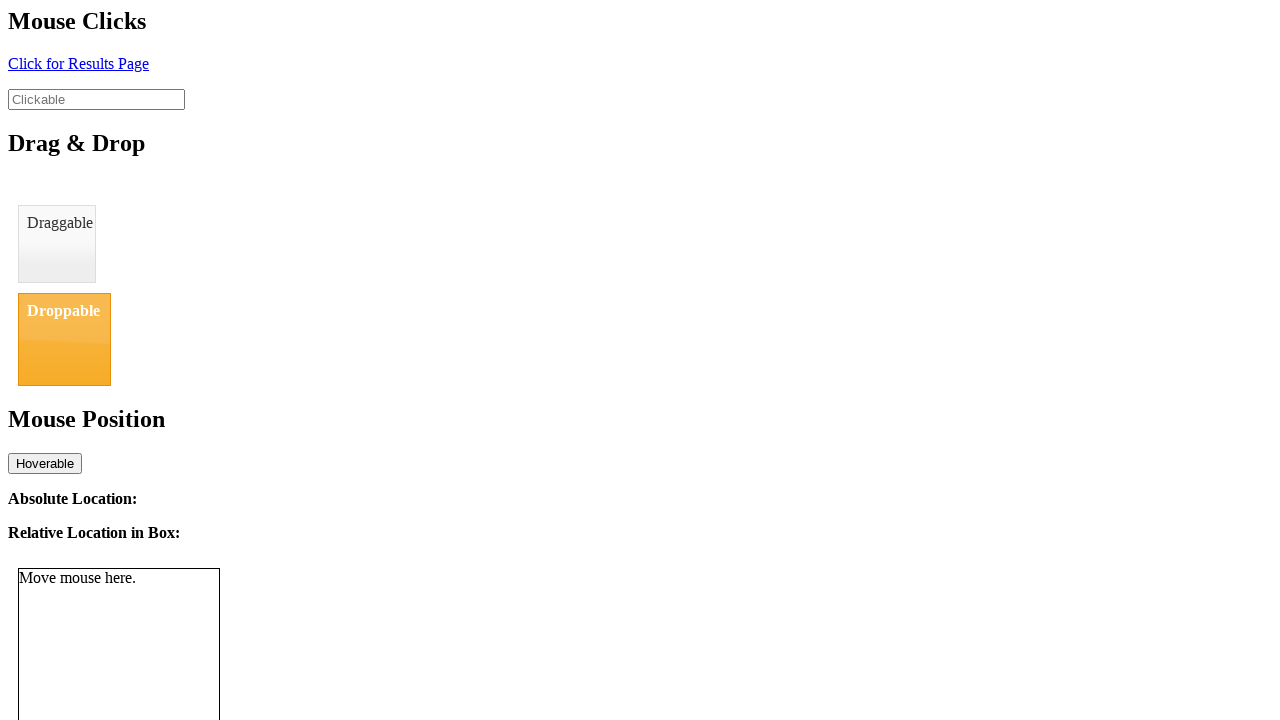

Retrieved bounding box of mouse tracker element
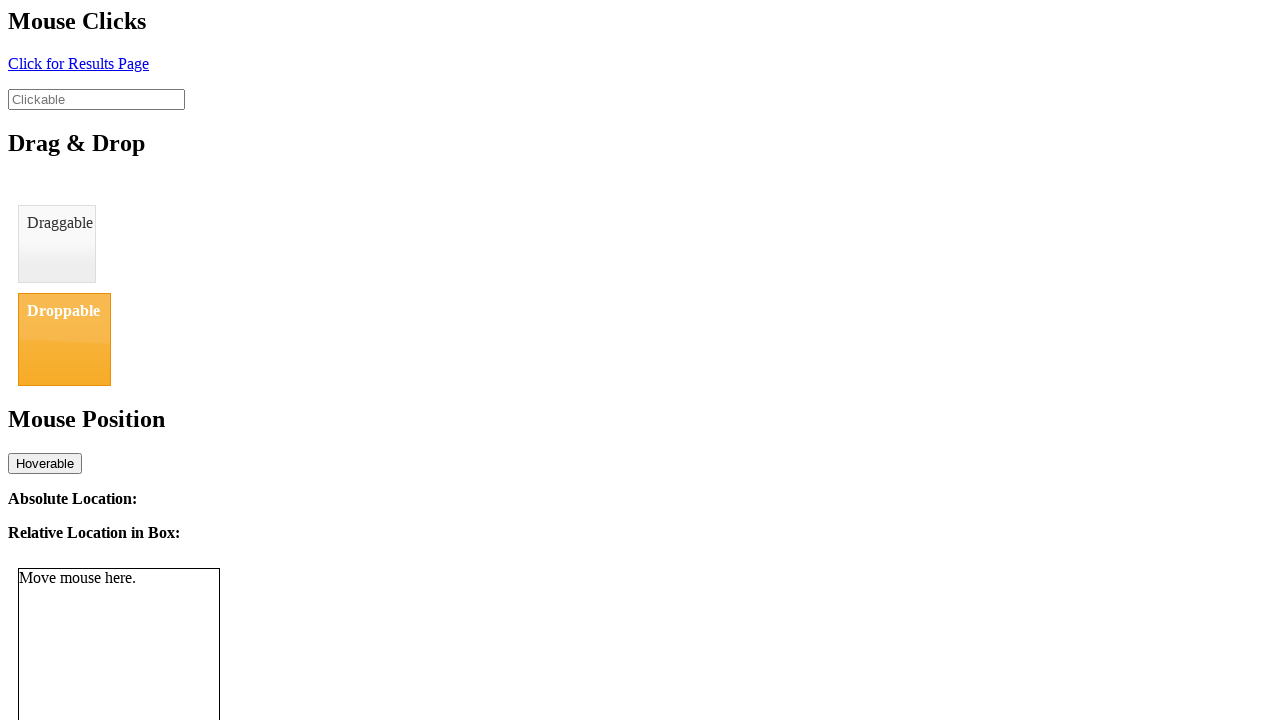

Moved mouse to element center with offset (8, 11) at (127, 680)
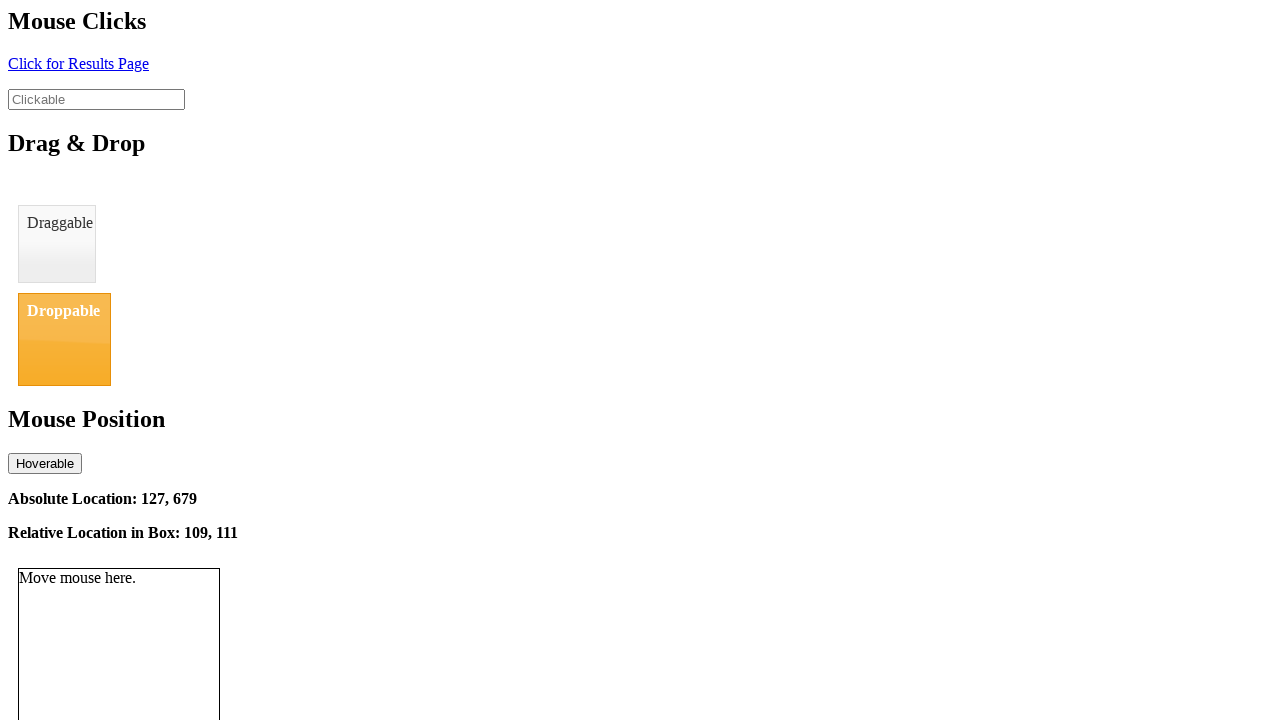

Verified relative location element is displayed
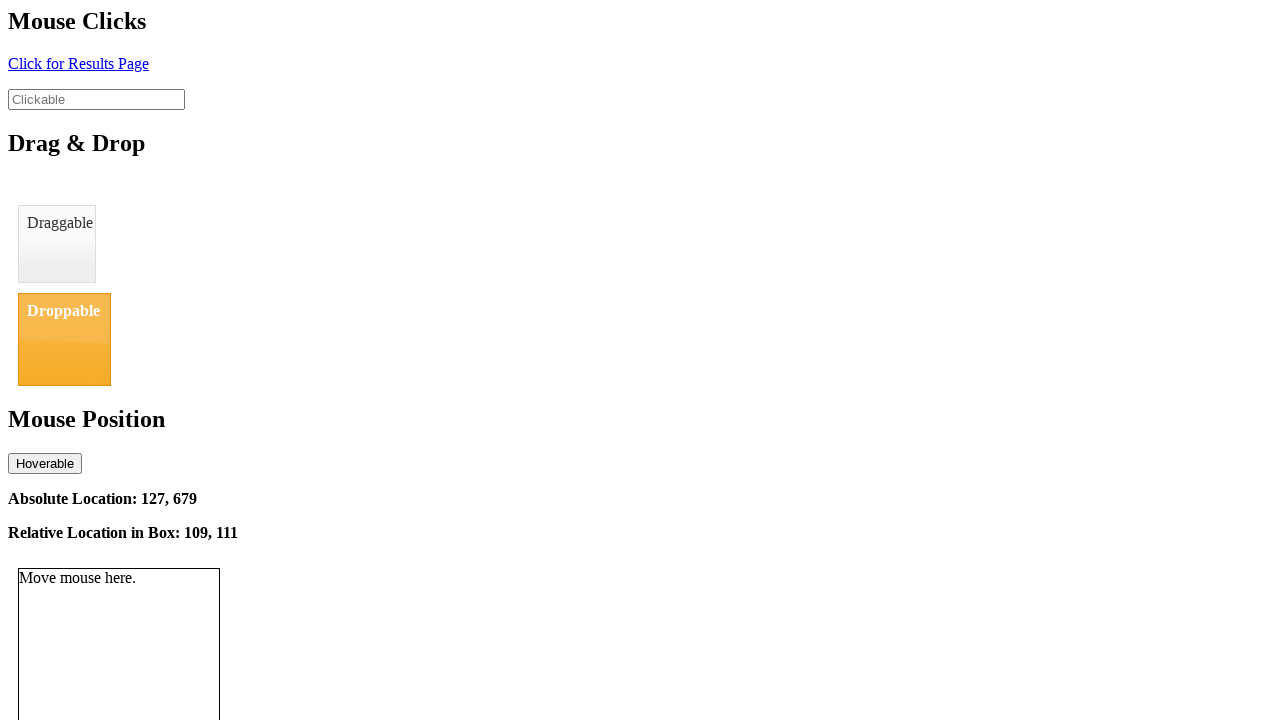

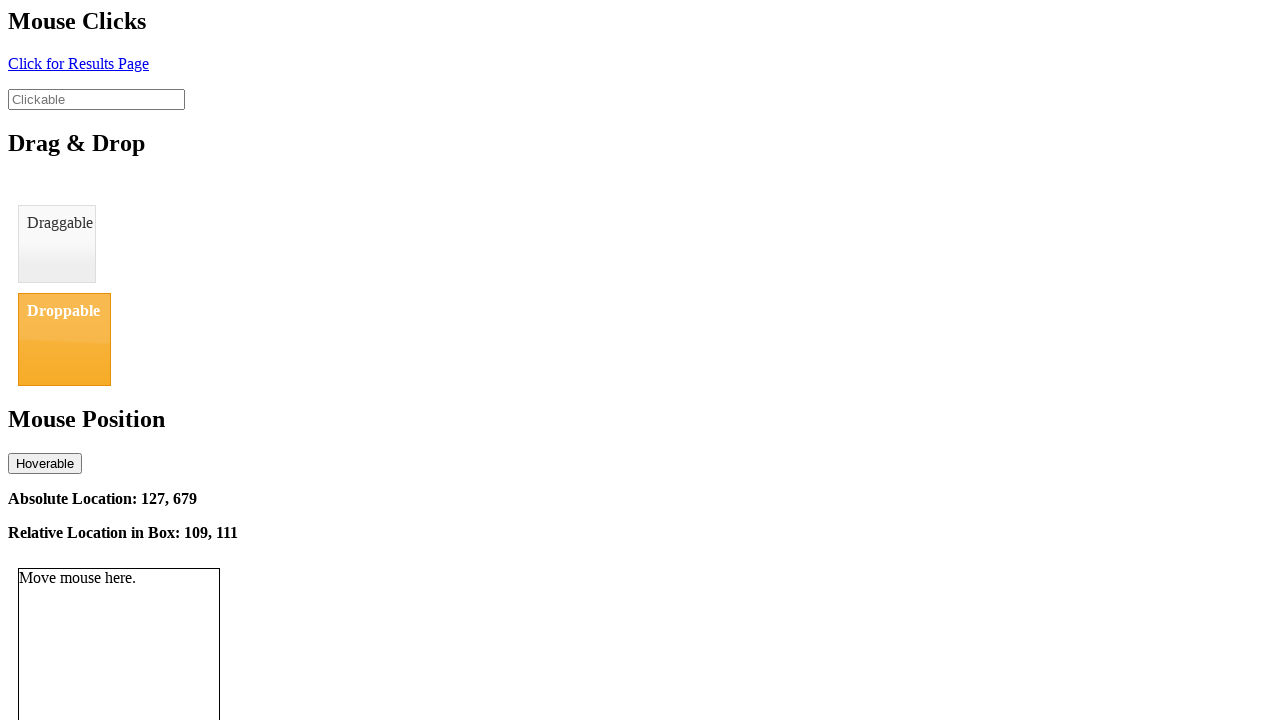